Tests radio button selection functionality by selecting gender and age options, then clicking a button to display the results

Starting URL: https://www.lambdatest.com/selenium-playground/radiobutton-demo

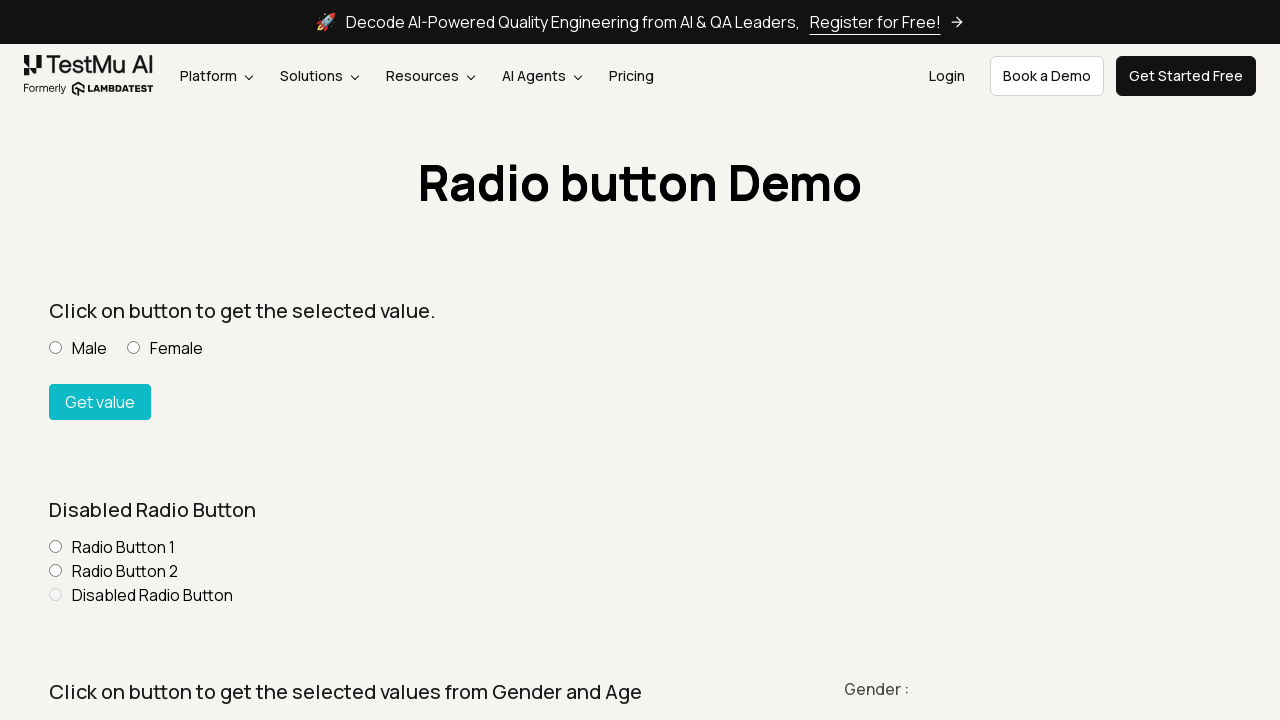

Selected Female gender radio button at (134, 360) on xpath=//h4[contains(text(), 'Gender')]//following::input[@value='Female']
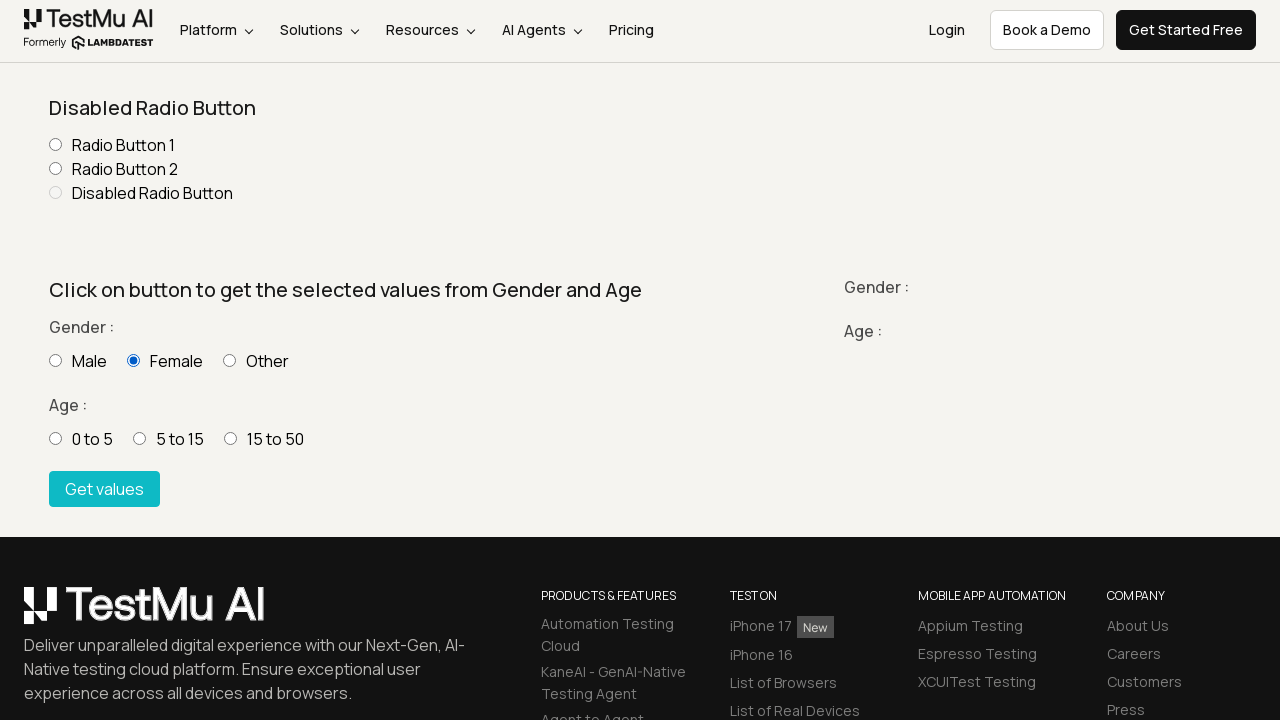

Selected age range 5-15 radio button at (140, 438) on xpath=//h4[contains(text(), 'Age')]//following::input[@value='5 - 15']
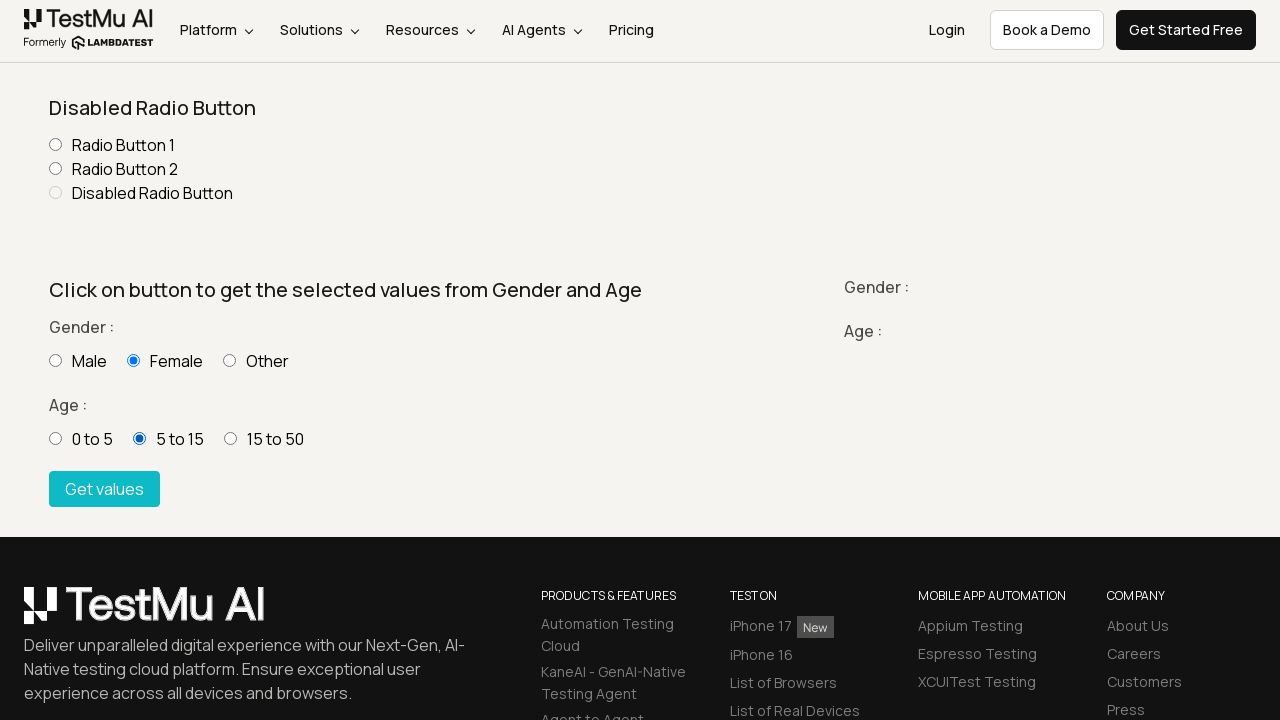

Clicked button to display radio button selection results at (104, 489) on xpath=//h4[contains(text(), 'Gender')]//following::input[@value='Female']//follo
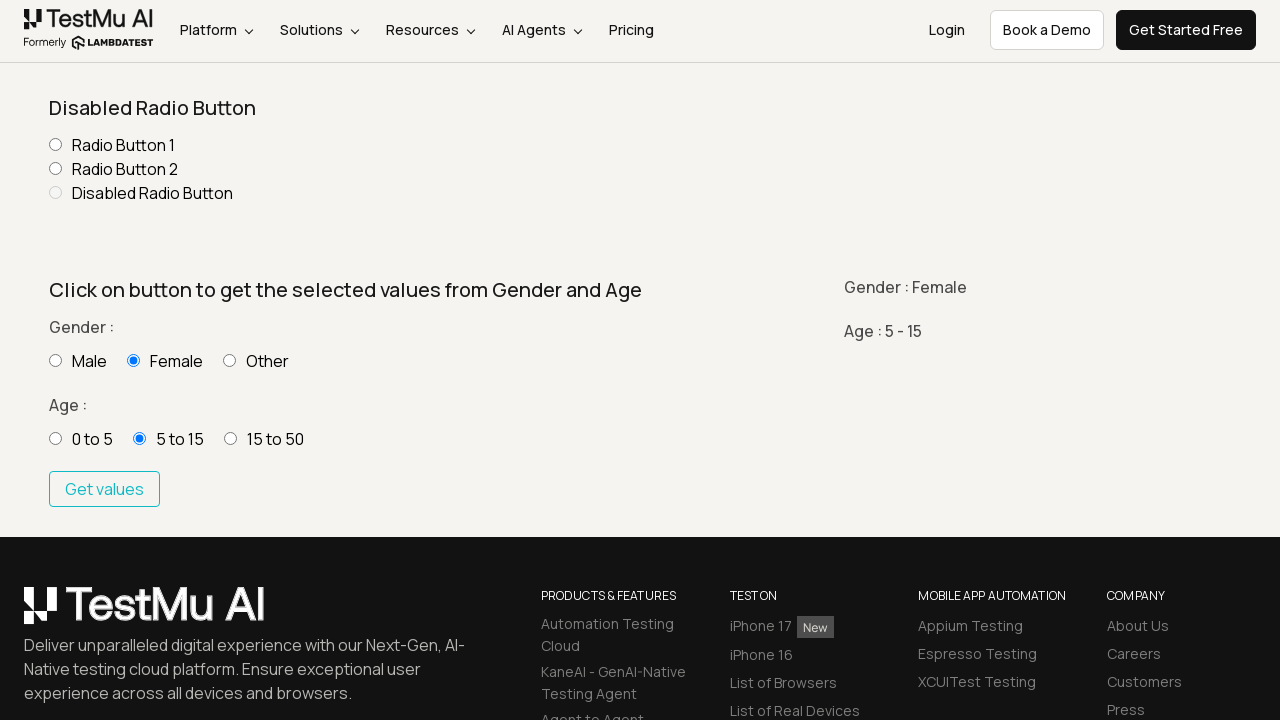

Gender result element loaded
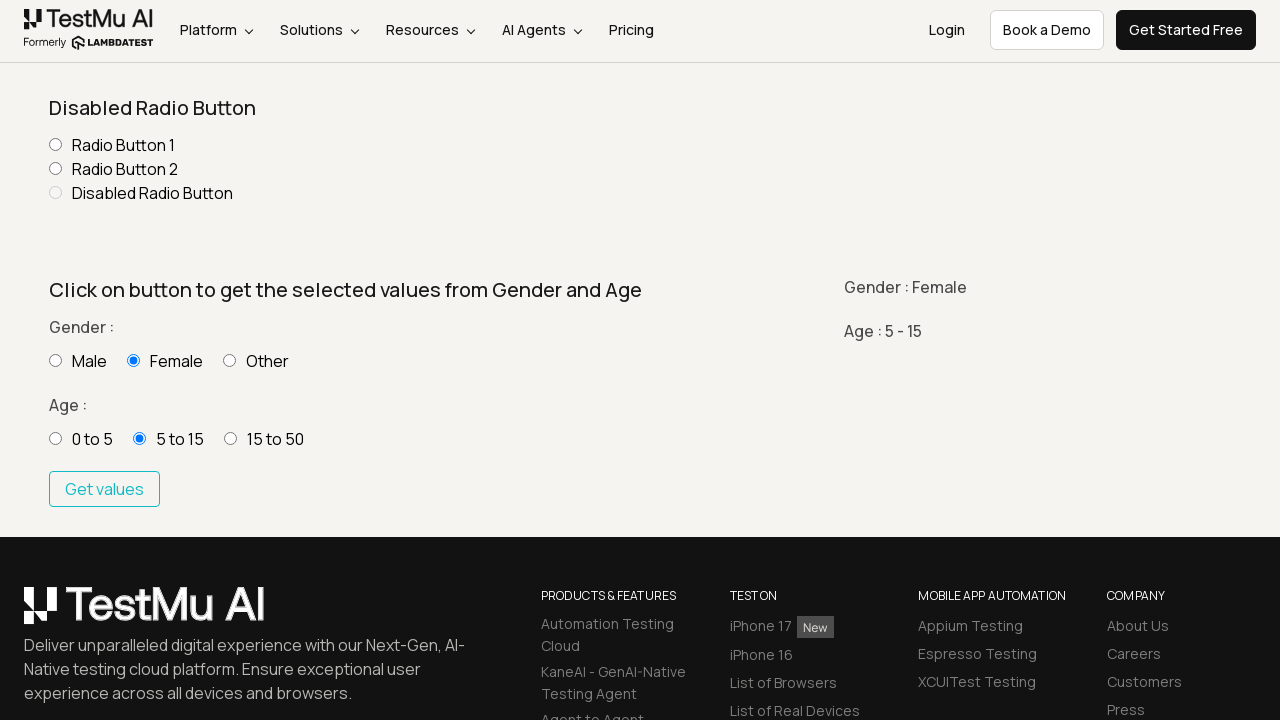

Age result element loaded
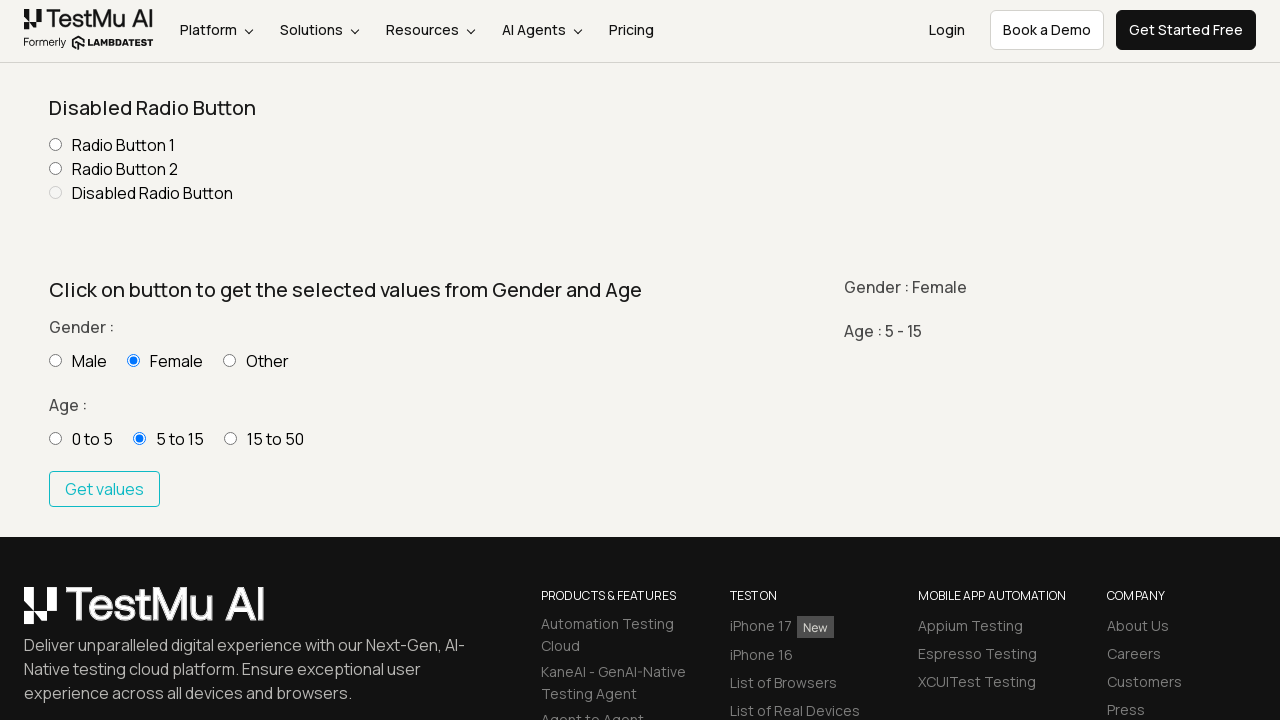

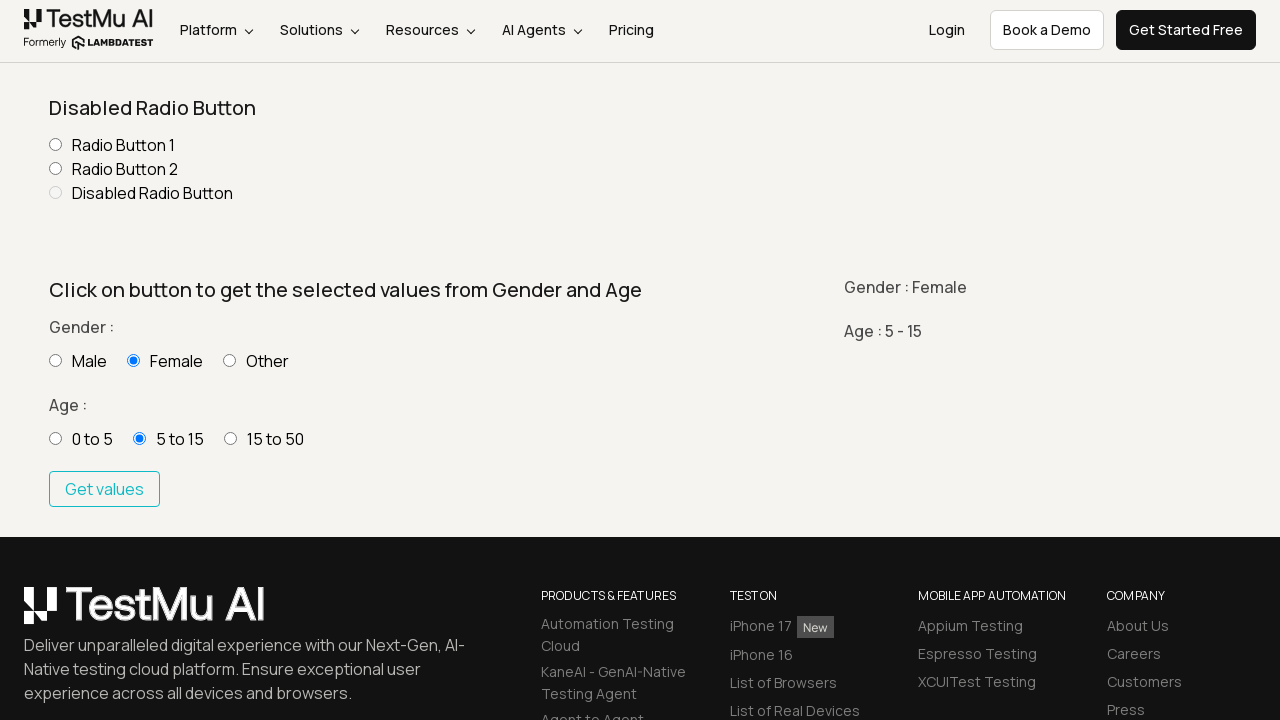